Tests login form validation by clicking the login button without entering credentials and verifying that the "Username is required" error message is displayed.

Starting URL: https://www.saucedemo.com/

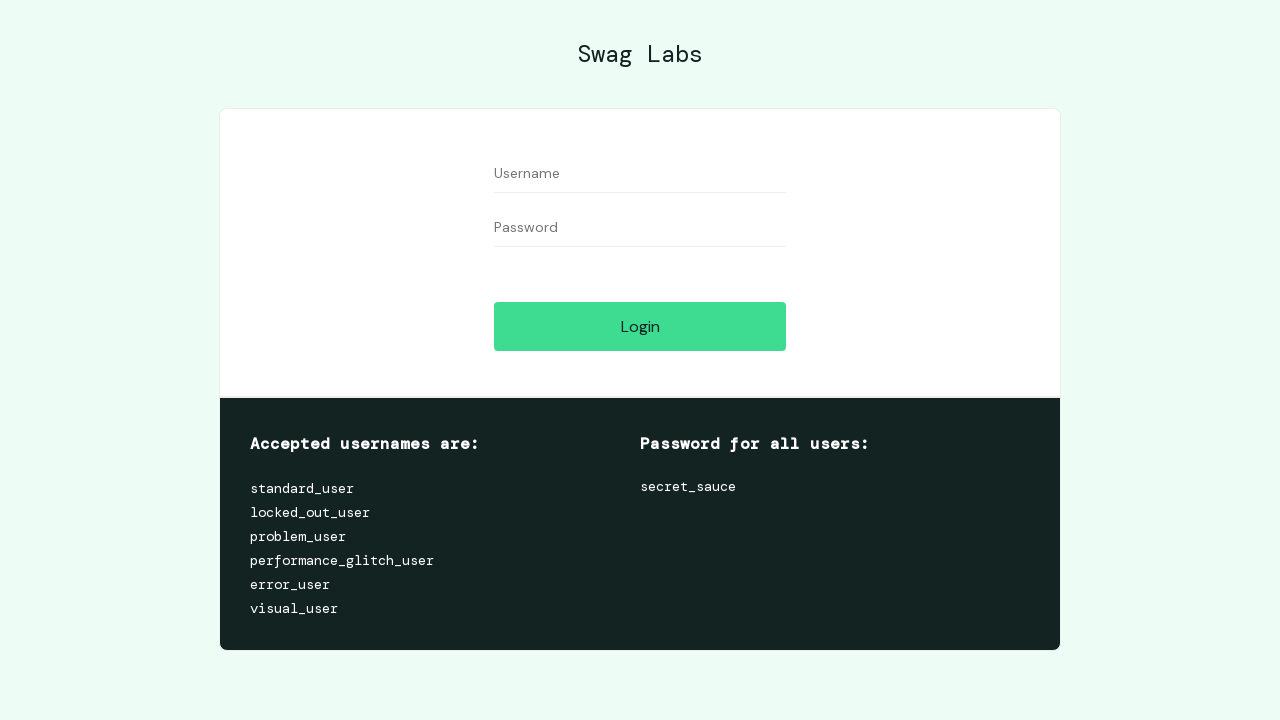

Navigated to Sauce Demo login page
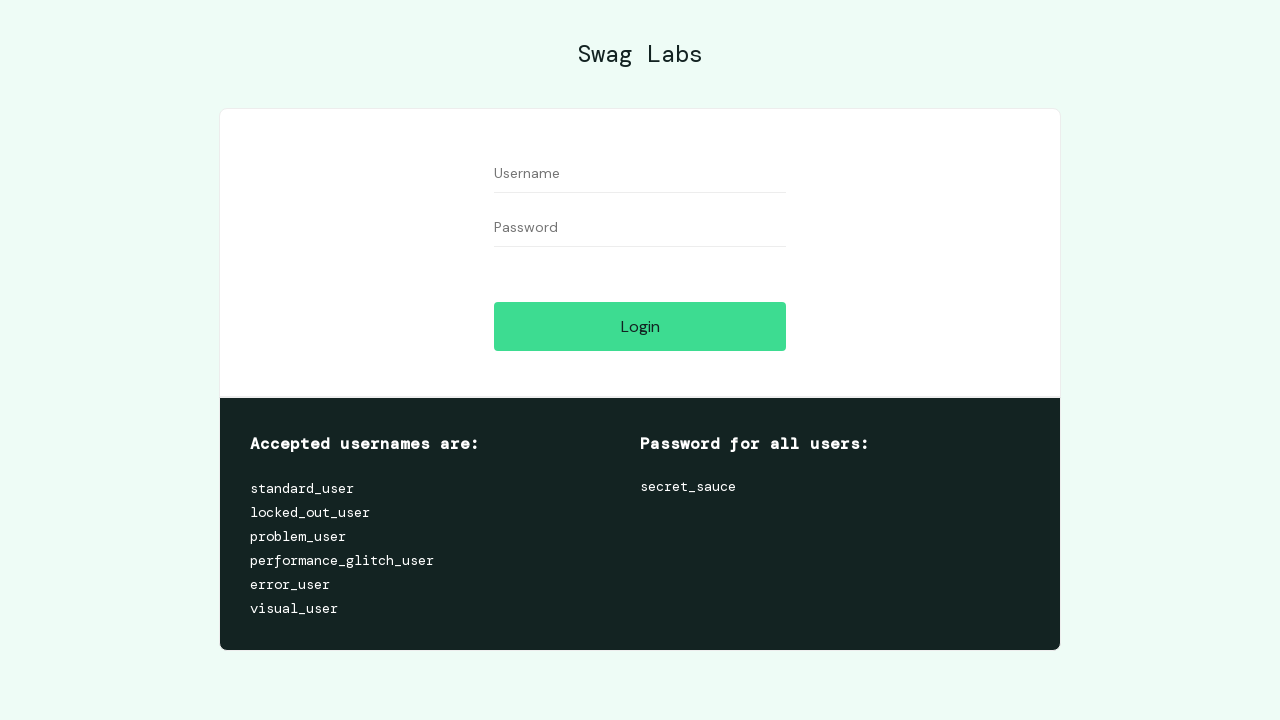

Clicked login button without entering credentials at (640, 326) on [data-test='login-button']
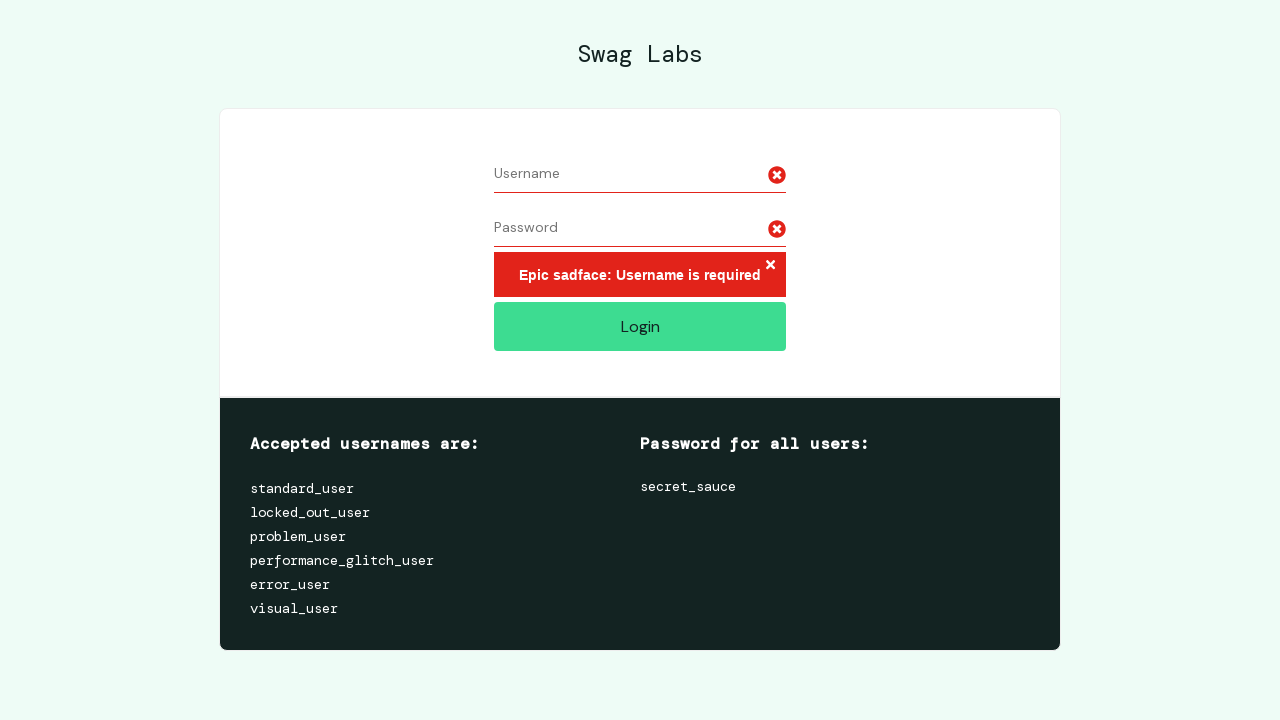

Error message appeared after clicking login without credentials
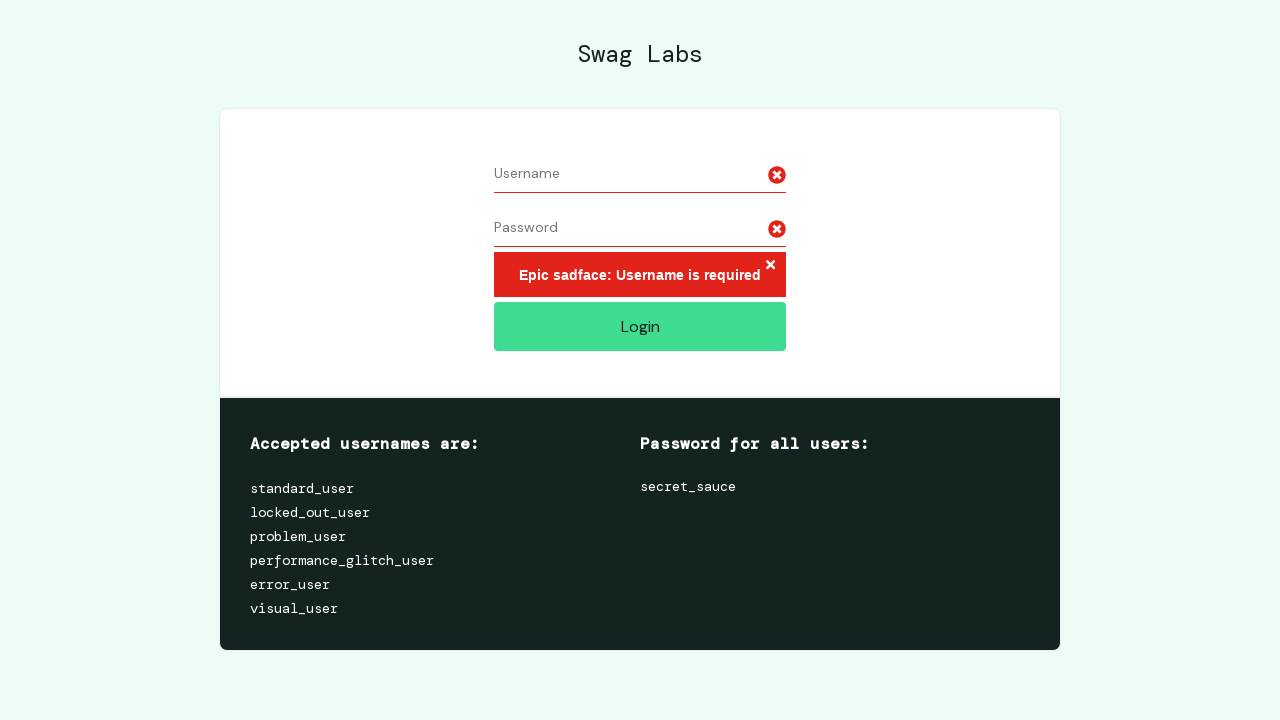

Retrieved error message text content
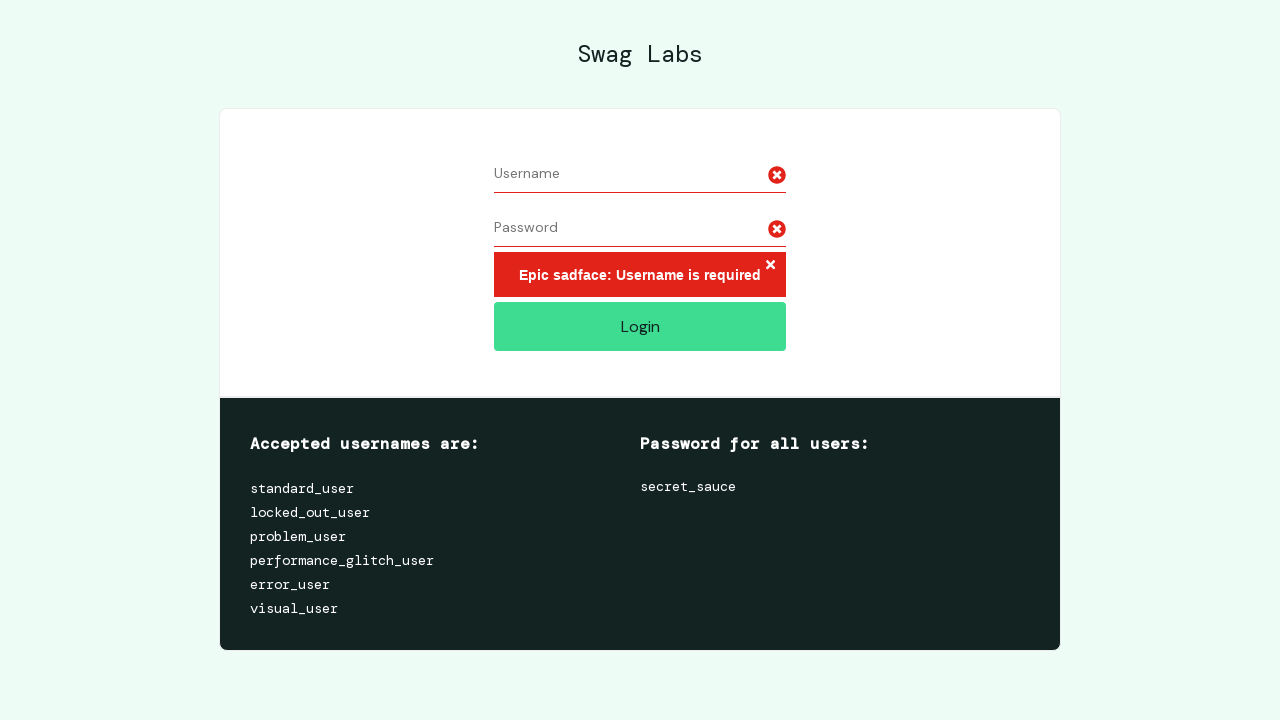

Verified error message displays 'Epic sadface: Username is required'
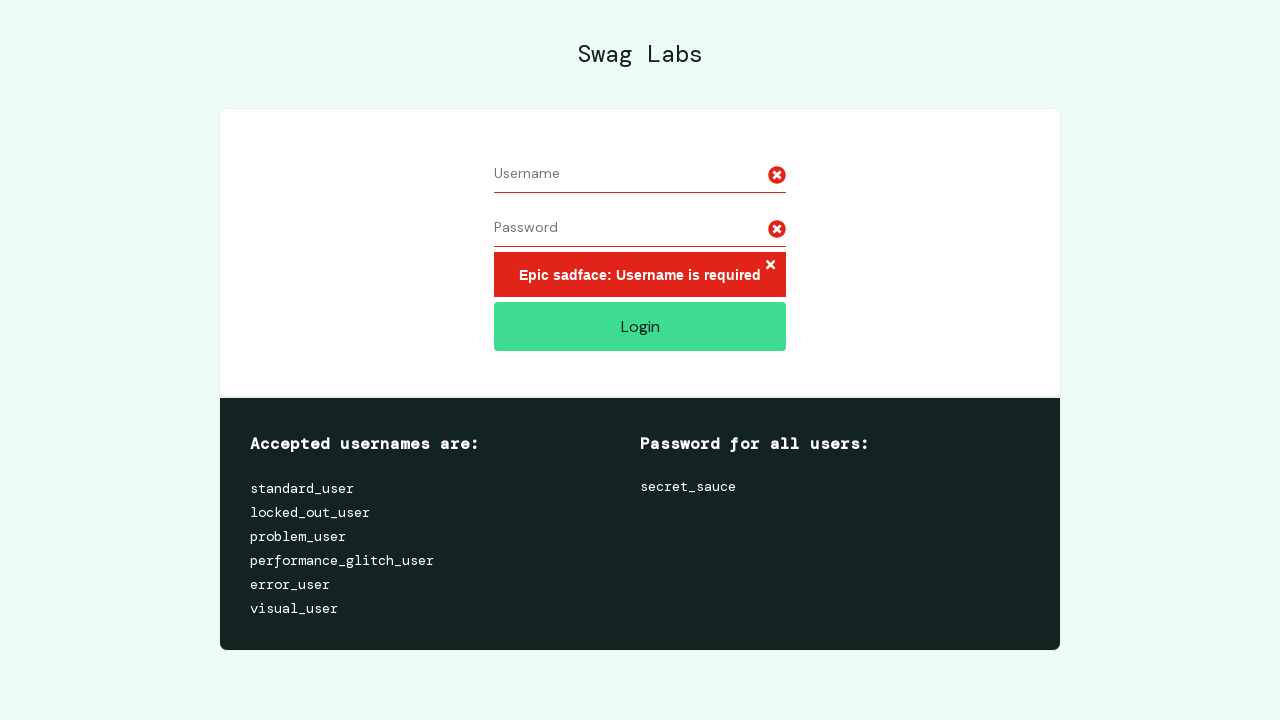

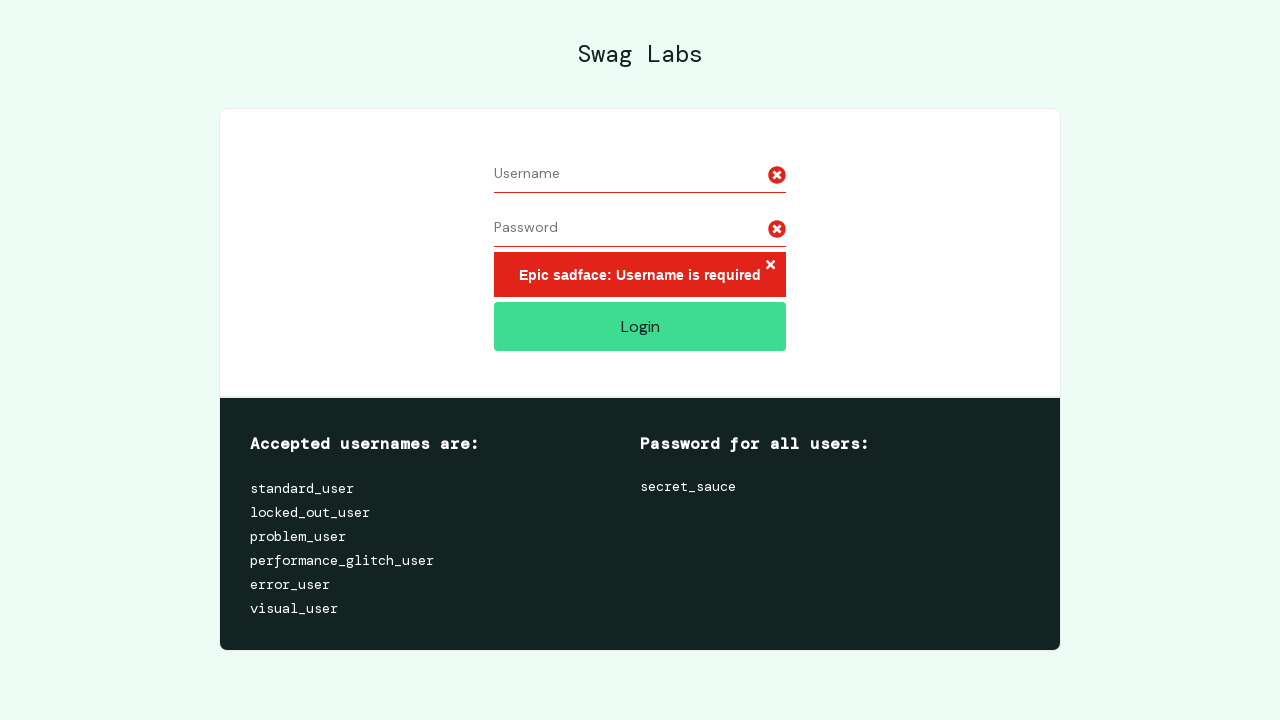